Tests the contact us form submission by navigating to the contact page, filling in name, email, and message fields, and clicking submit.

Starting URL: https://shopdemo-alex-hot.koyeb.app/

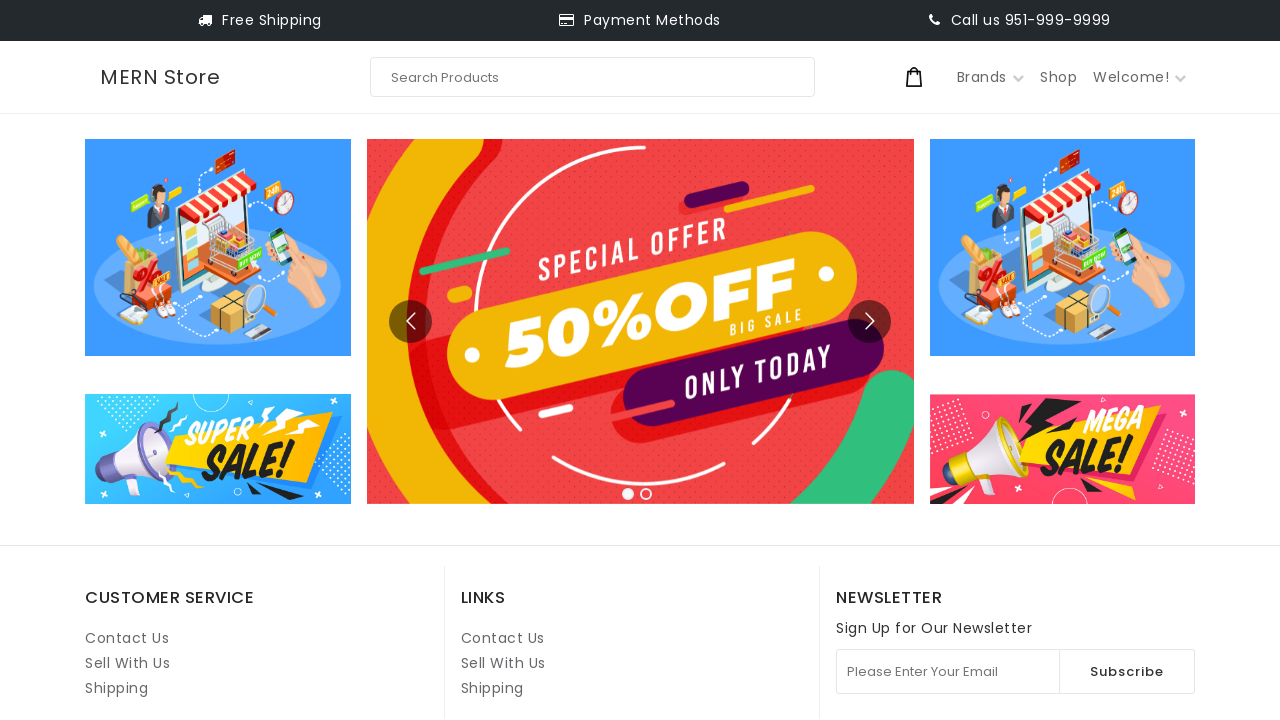

Clicked on Contact Us link at (503, 638) on internal:role=link[name="Contact Us"i] >> nth=1
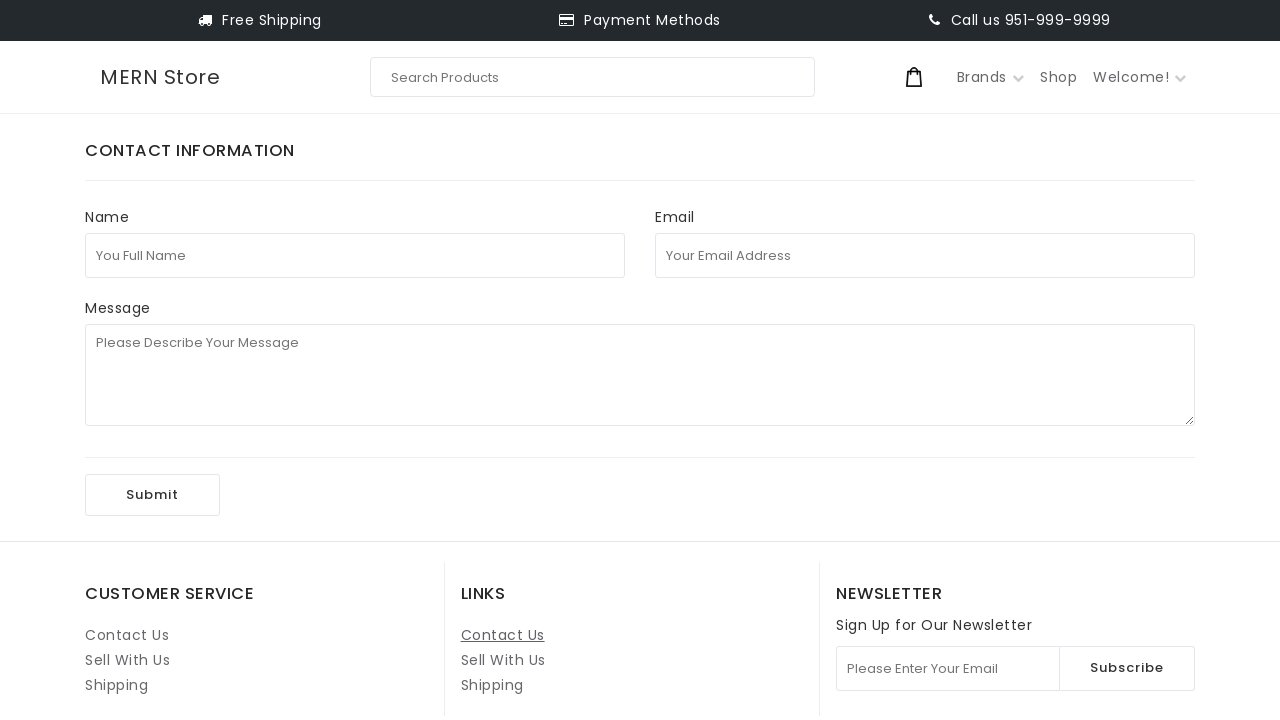

Clicked on full name field at (355, 255) on internal:attr=[placeholder="You Full Name"i]
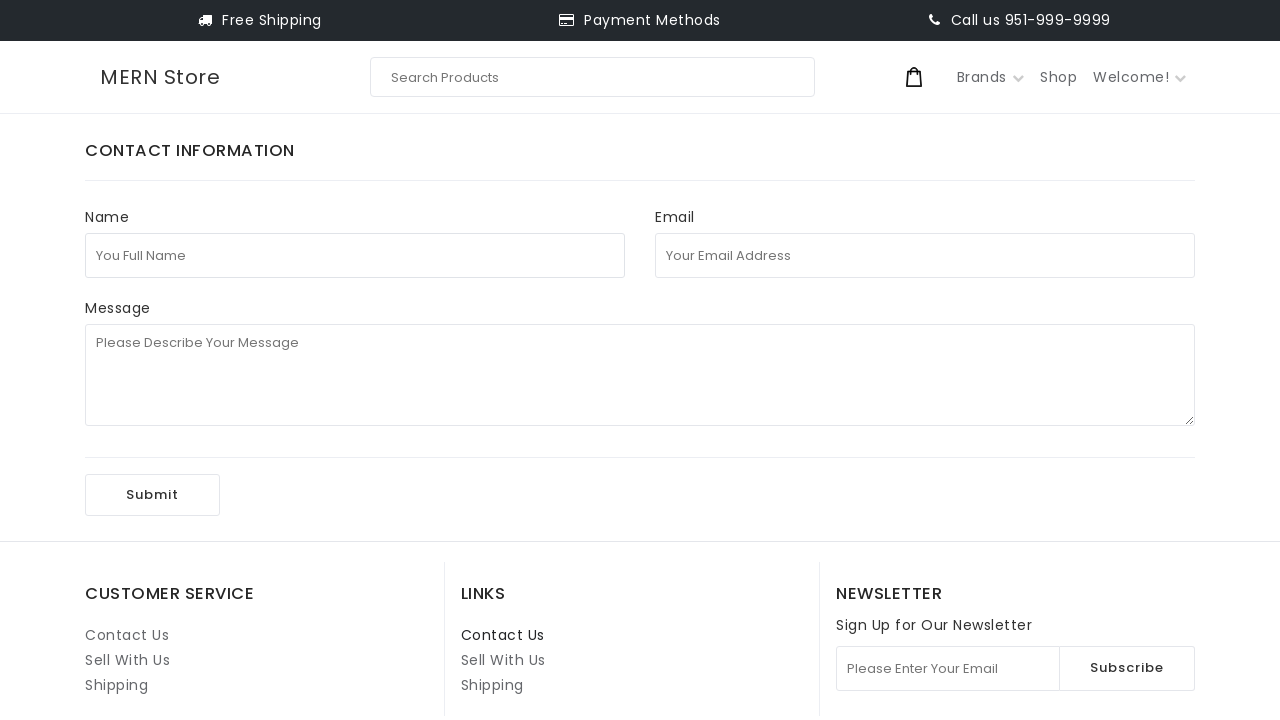

Filled full name field with 'John Anderson' on internal:attr=[placeholder="You Full Name"i]
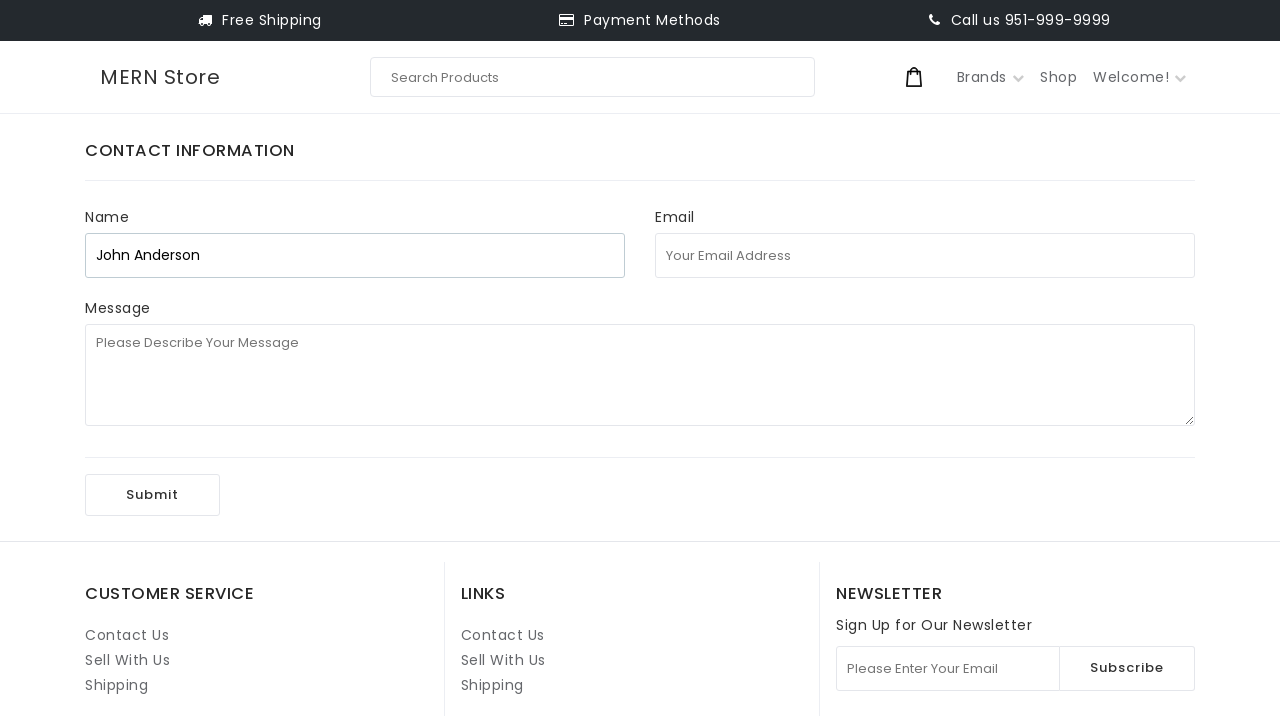

Clicked on email field at (925, 255) on internal:attr=[placeholder="Your Email Address"i]
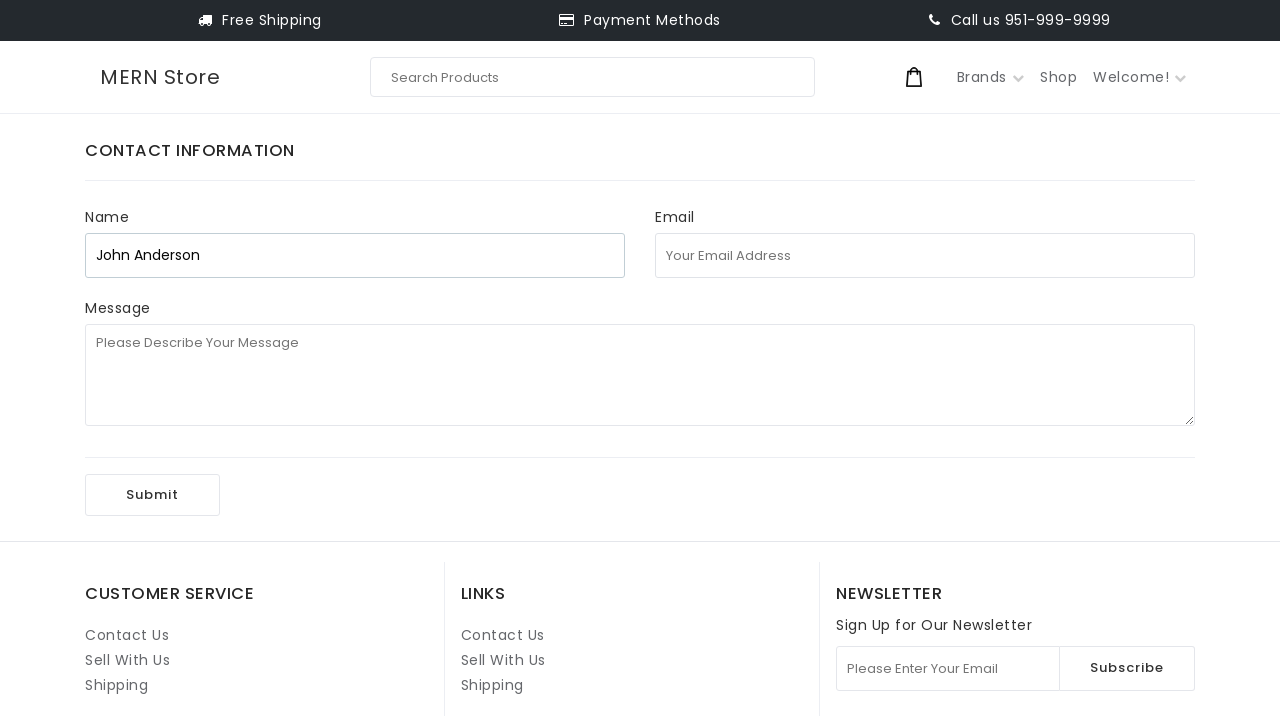

Filled email field with 'john.anderson.test2024@example.com' on internal:attr=[placeholder="Your Email Address"i]
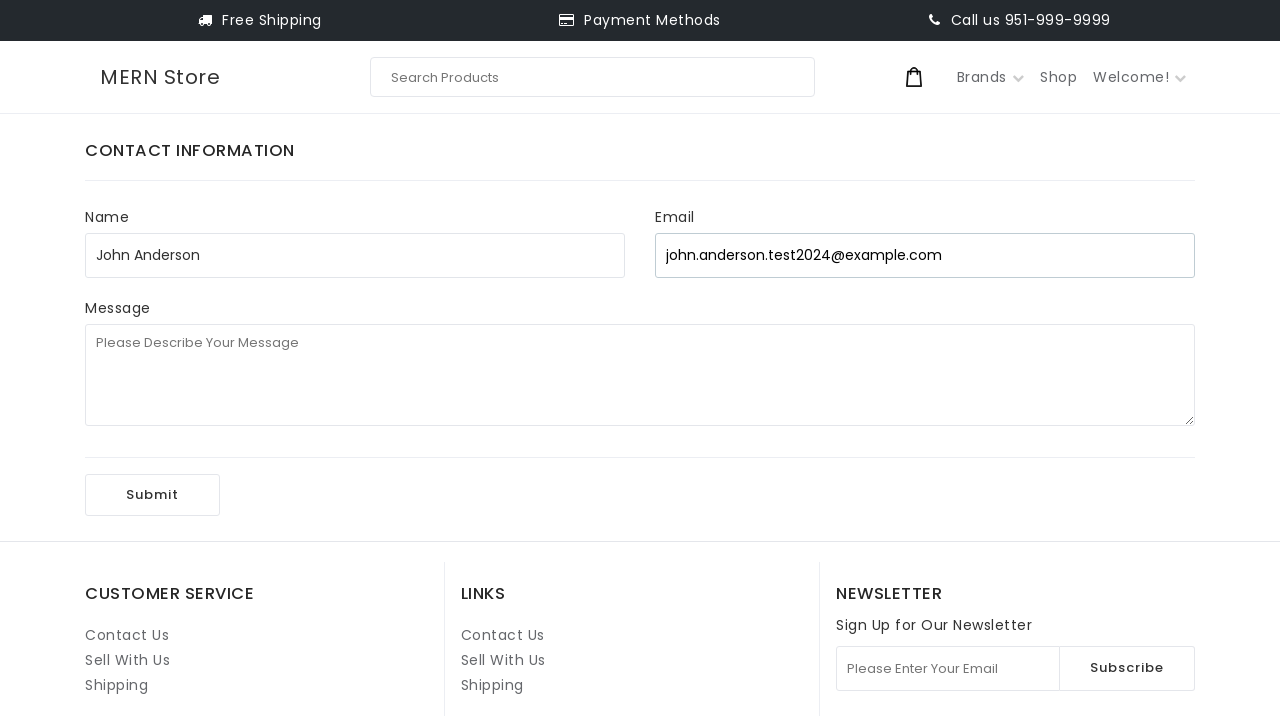

Clicked on message field at (640, 375) on internal:attr=[placeholder="Please Describe Your Message"i]
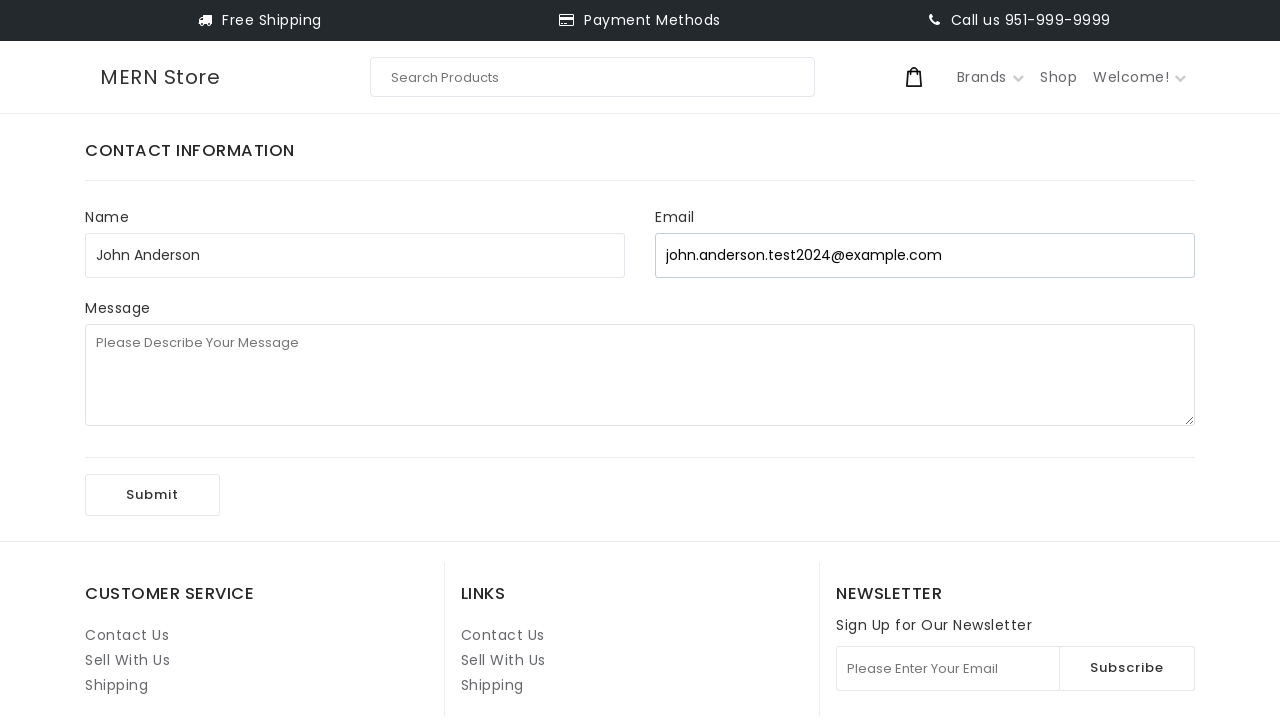

Filled message field with inquiry text on internal:attr=[placeholder="Please Describe Your Message"i]
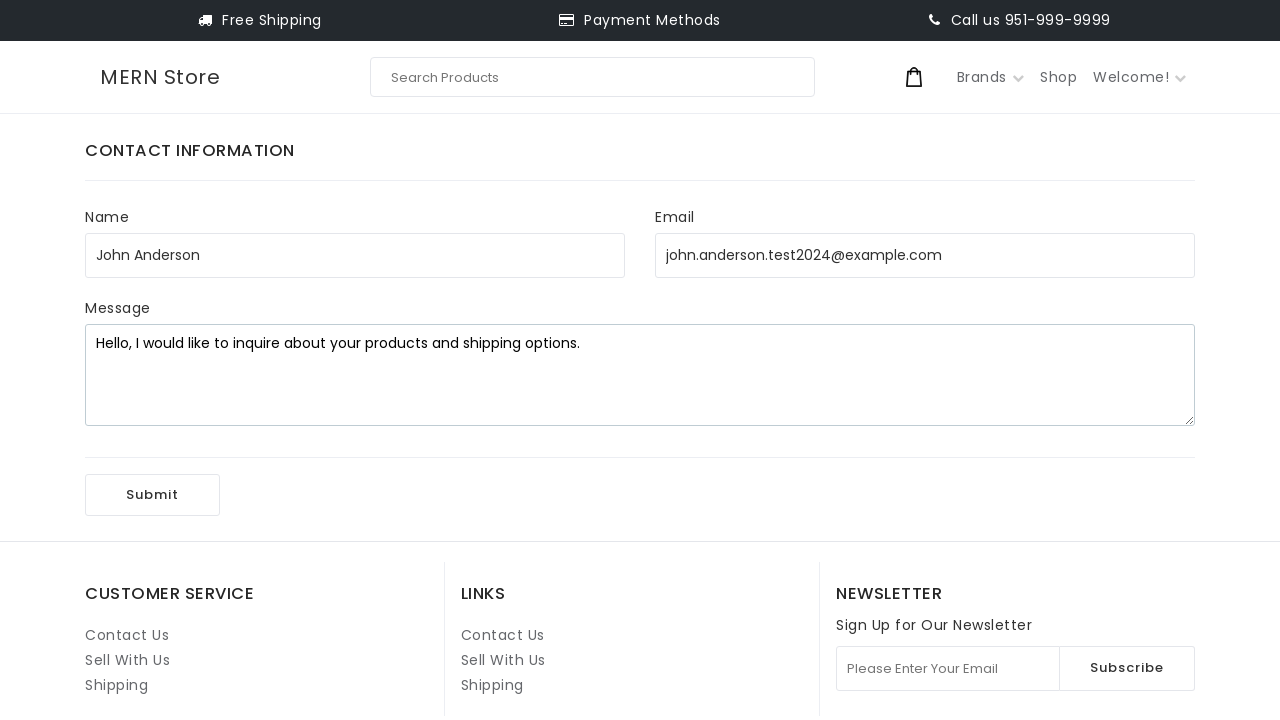

Clicked Submit button to submit contact form at (152, 495) on internal:role=button[name="Submit"i]
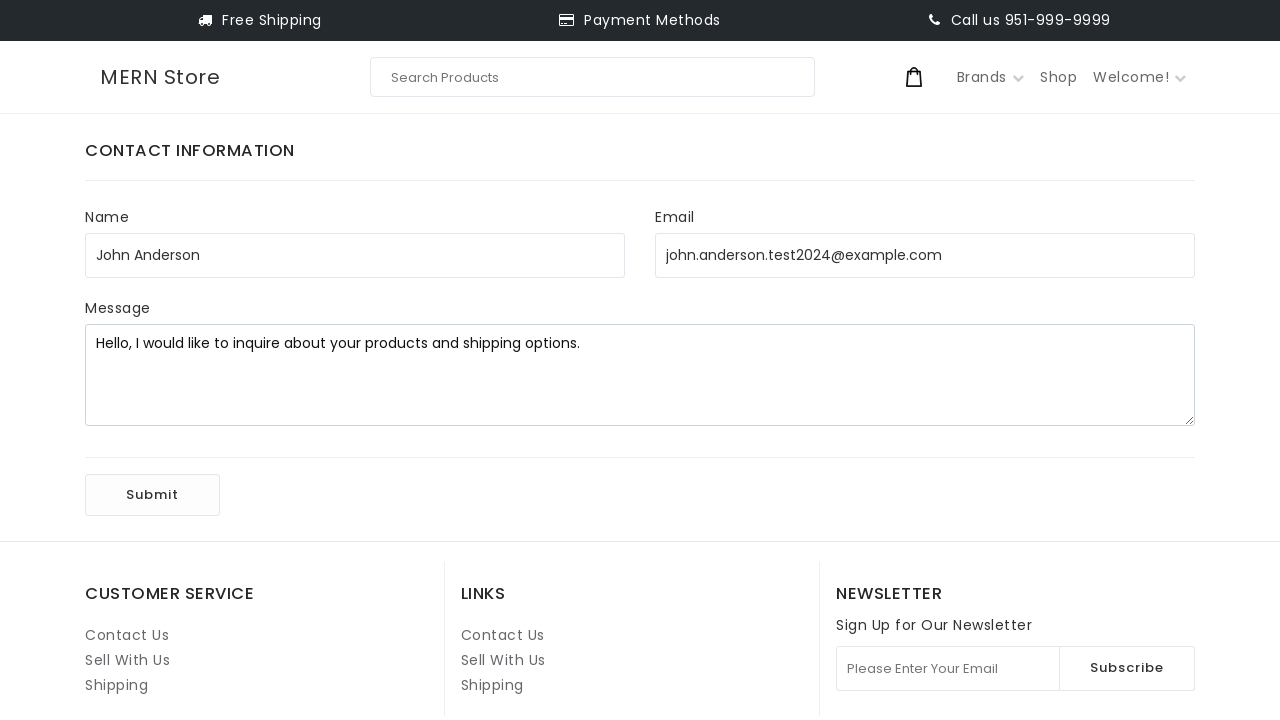

Waited for form submission to process
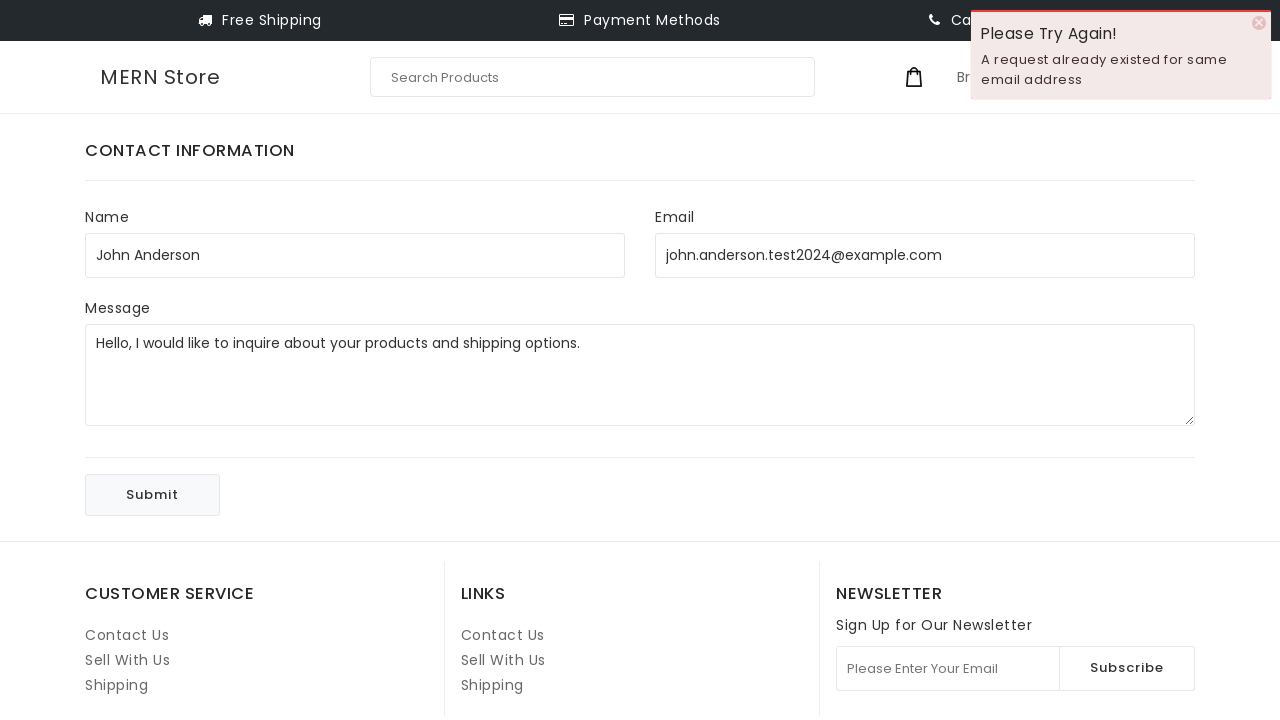

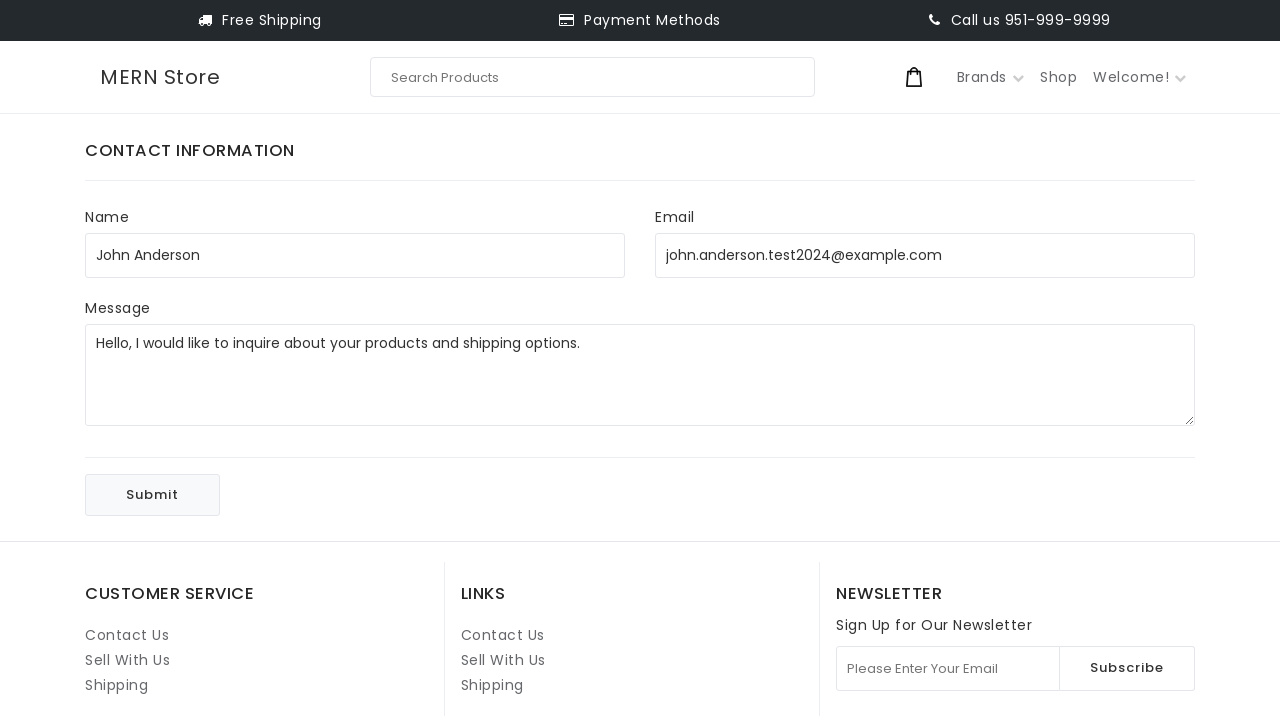